Tests slider functionality by dragging the slider handle 50 units to the right, then 30 units back to the left using click and hold actions.

Starting URL: https://demoqa.com/slider

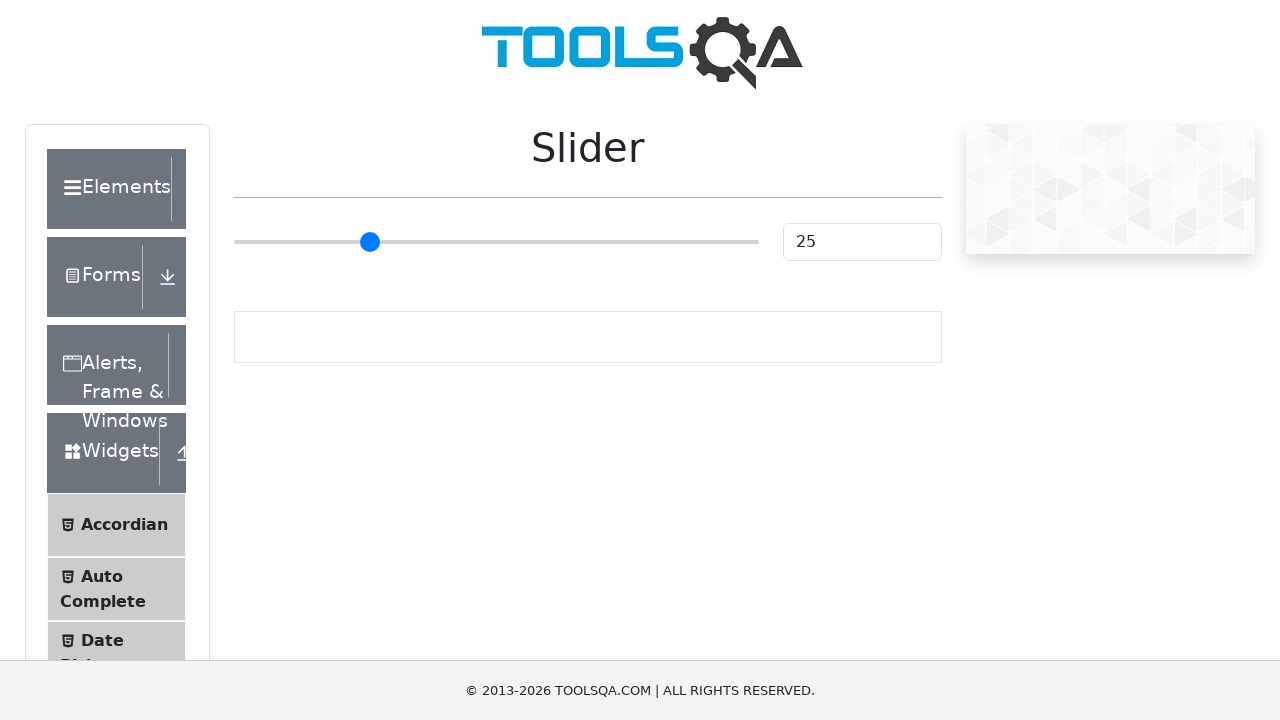

Navigated to slider test page at https://demoqa.com/slider
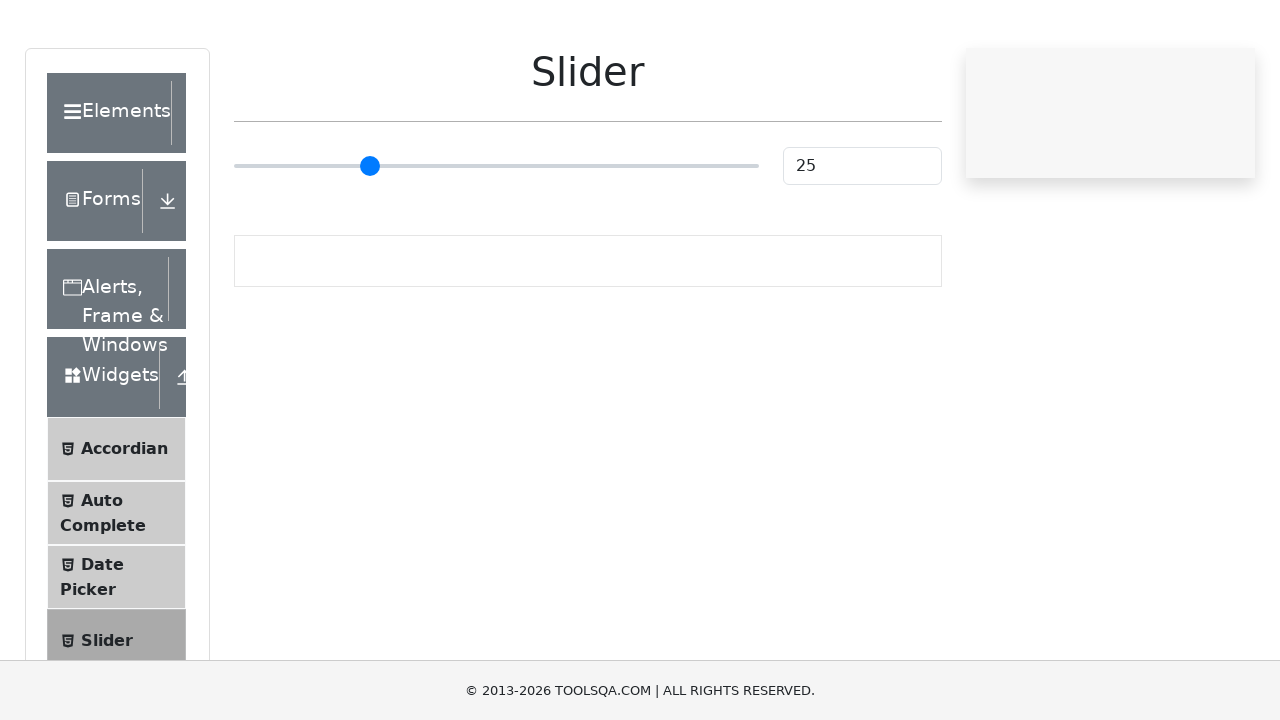

Located the slider element
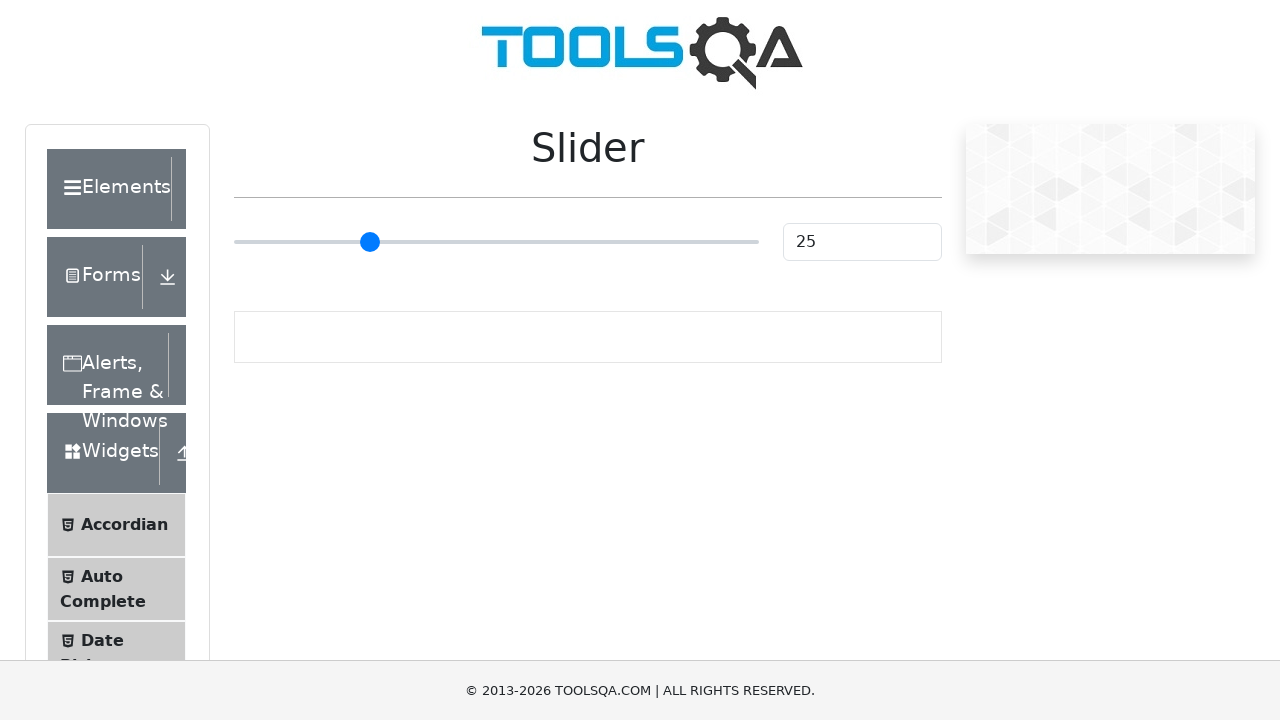

Retrieved slider bounding box for position calculation
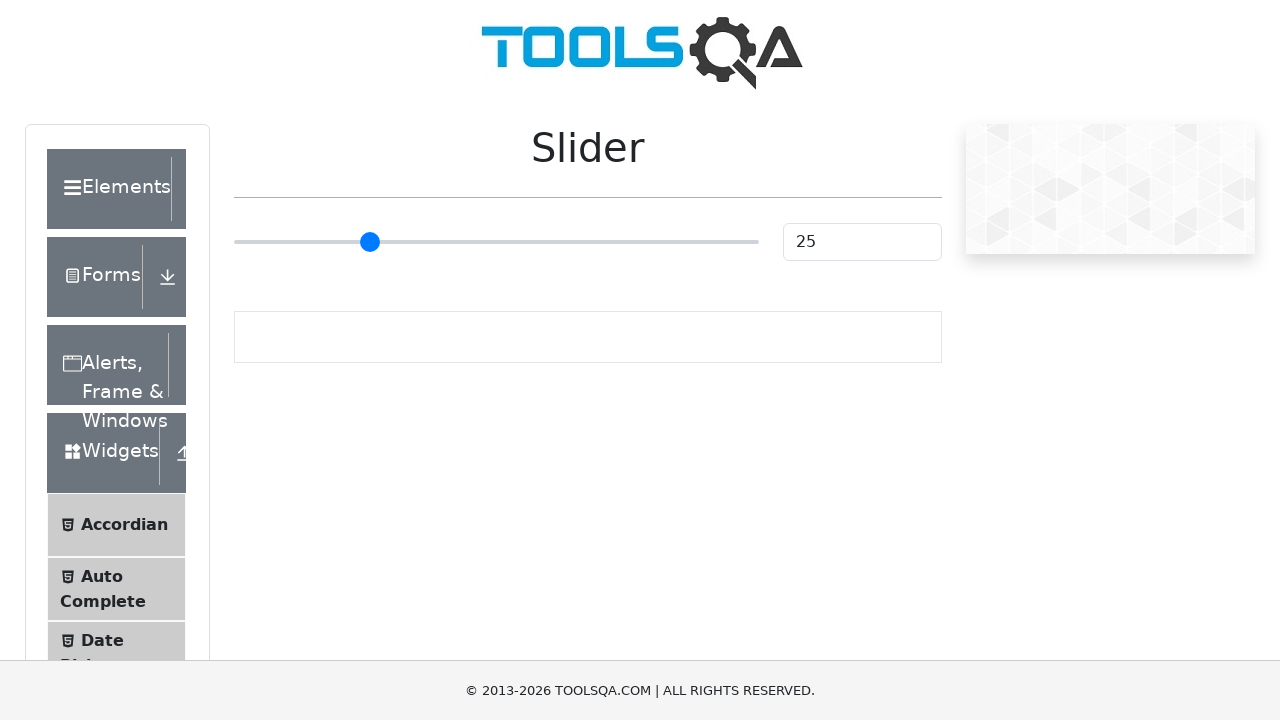

Moved mouse to center of slider handle at (496, 242)
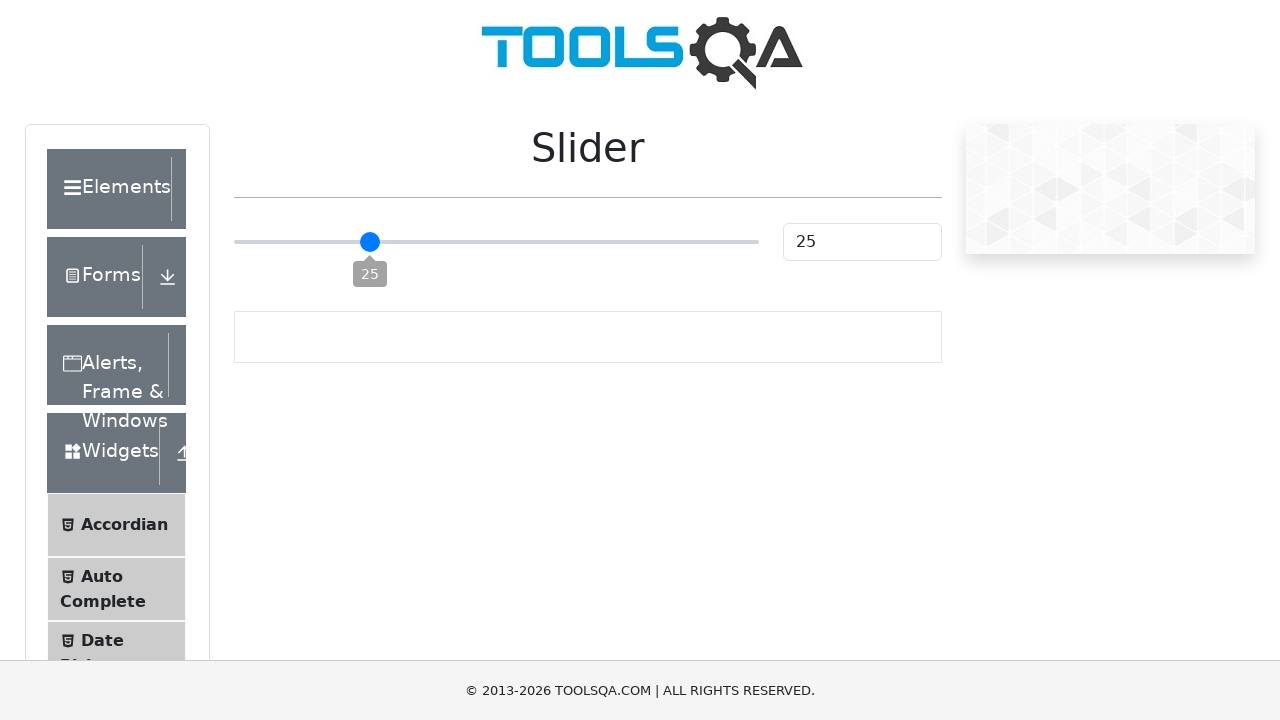

Pressed mouse button down on slider handle at (496, 242)
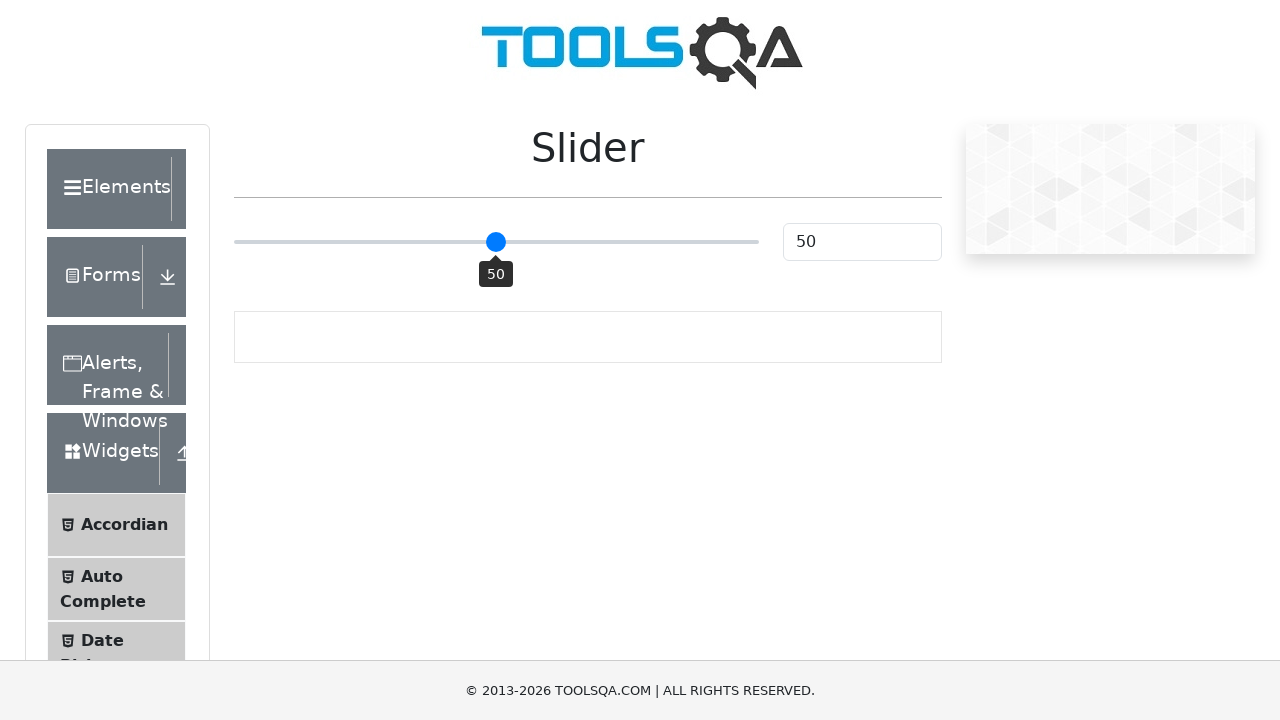

Dragged slider 50 units to the right at (546, 242)
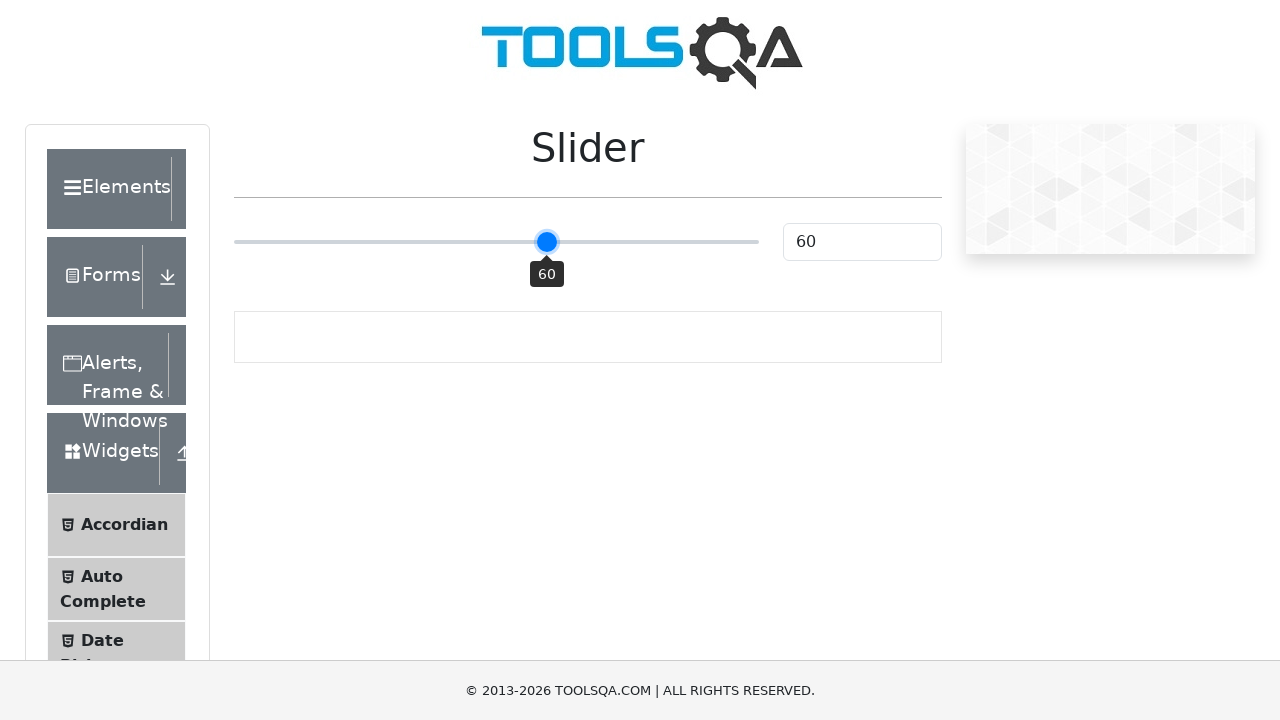

Released mouse button to complete rightward drag at (546, 242)
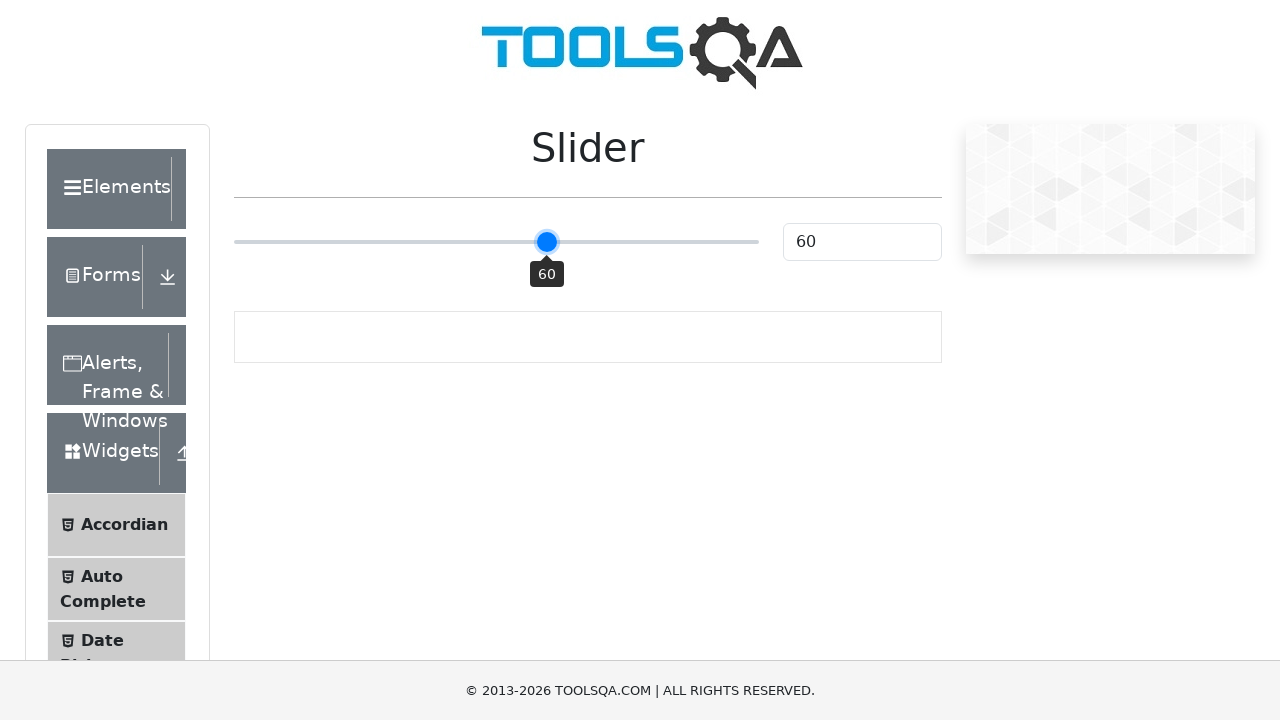

Waited 500ms to observe slider position change
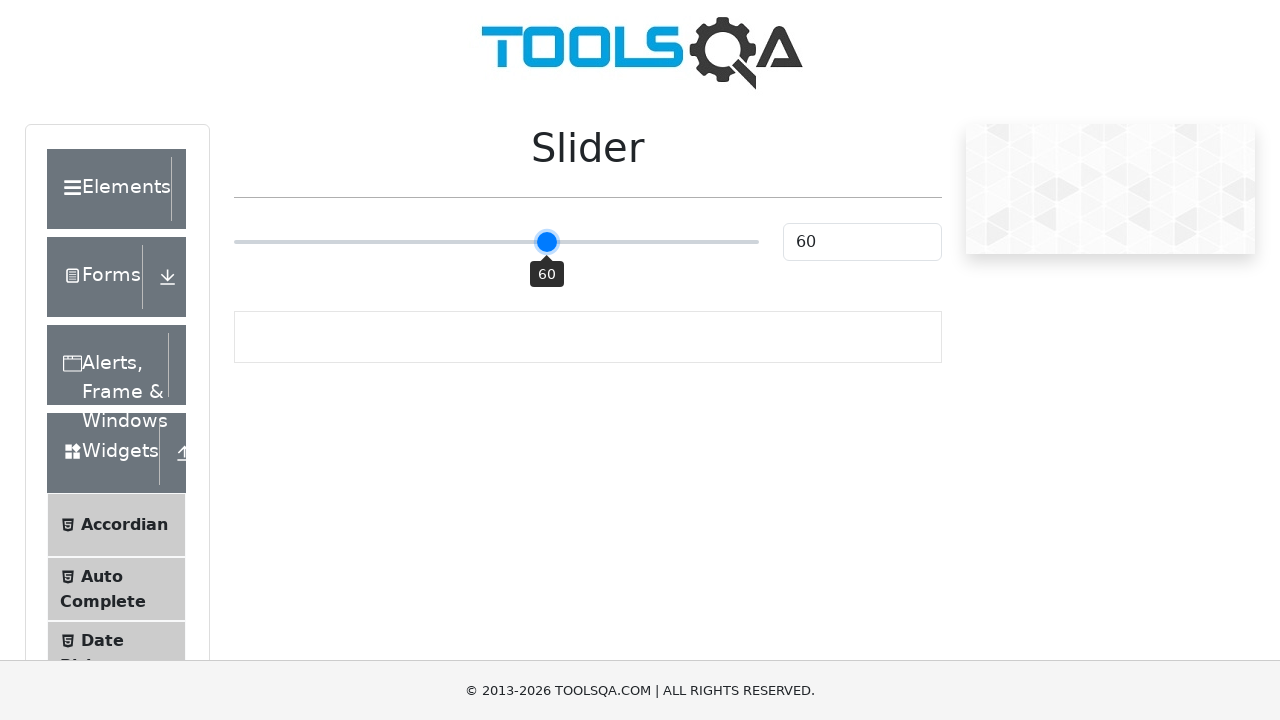

Retrieved updated slider bounding box after first drag
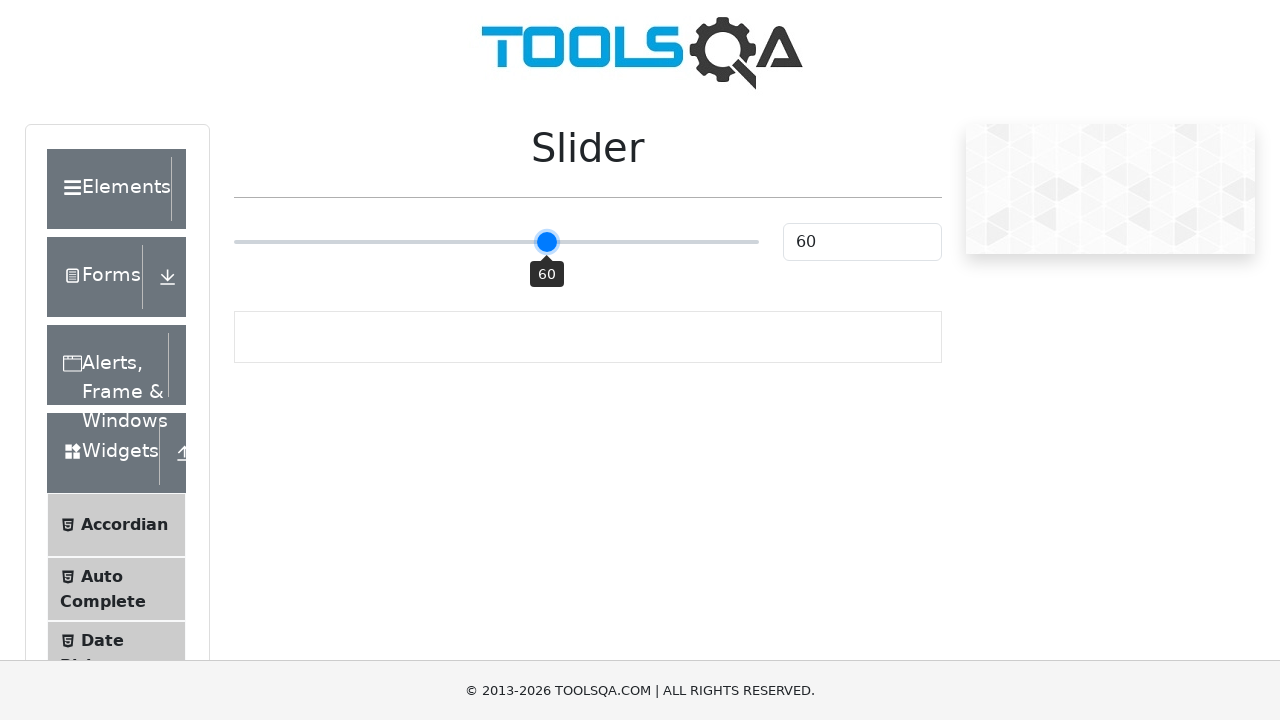

Moved mouse to center of slider handle for leftward drag at (496, 242)
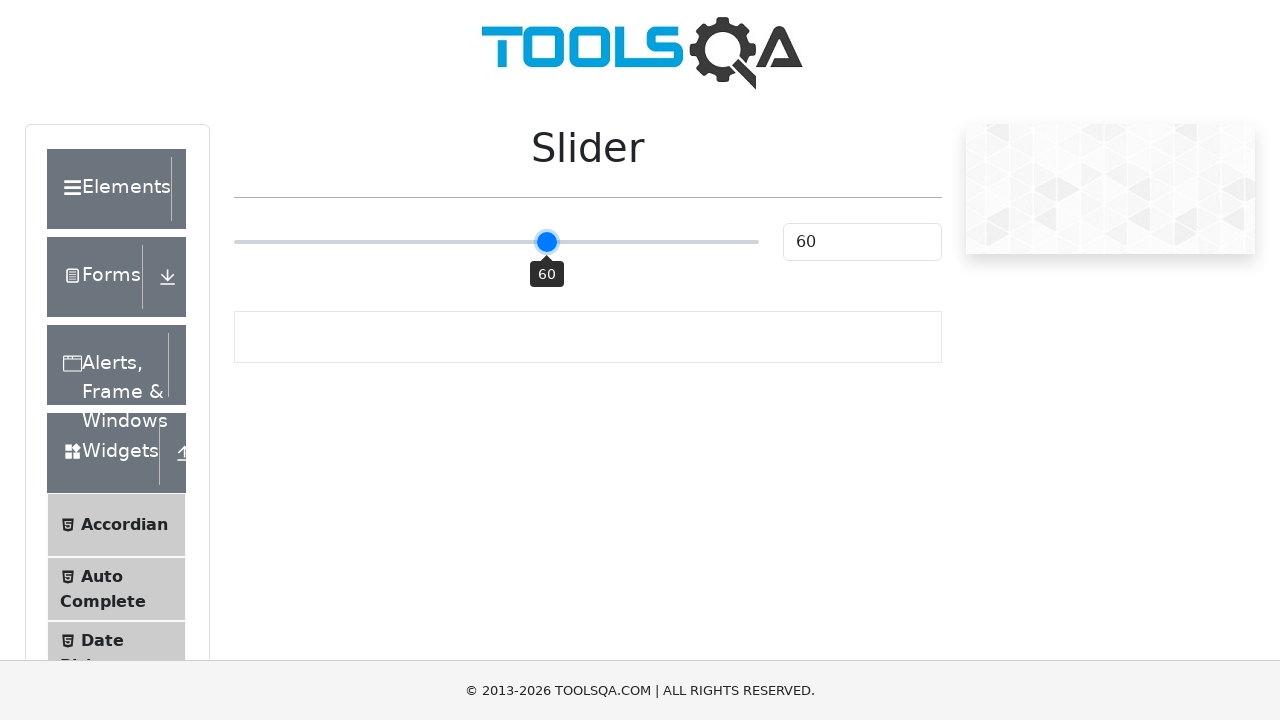

Pressed mouse button down on slider handle at (496, 242)
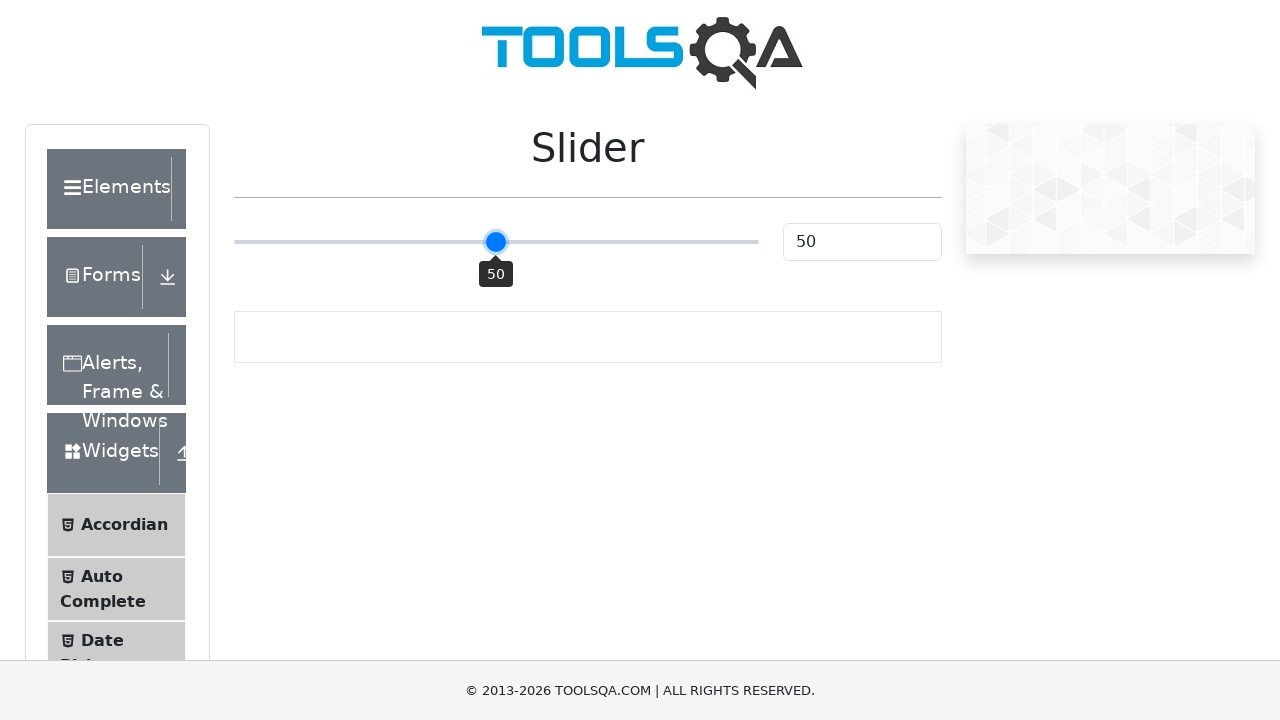

Dragged slider 30 units to the left at (466, 242)
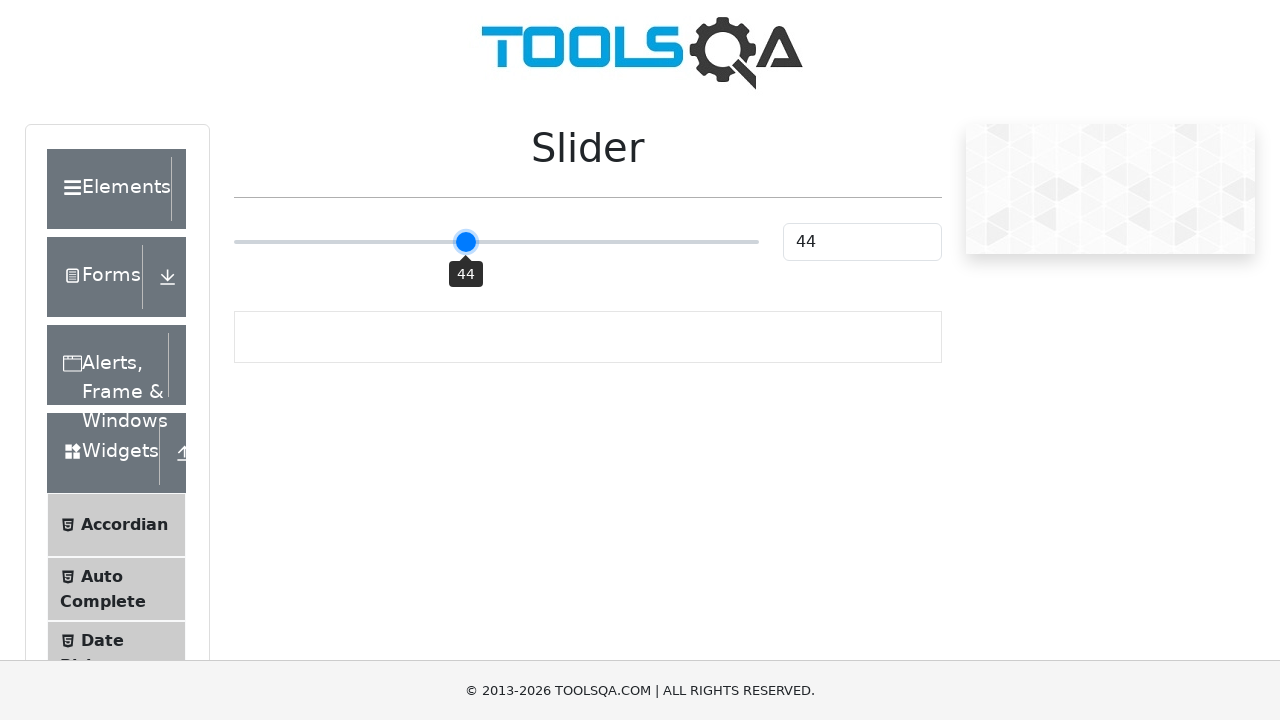

Released mouse button to complete leftward drag at (466, 242)
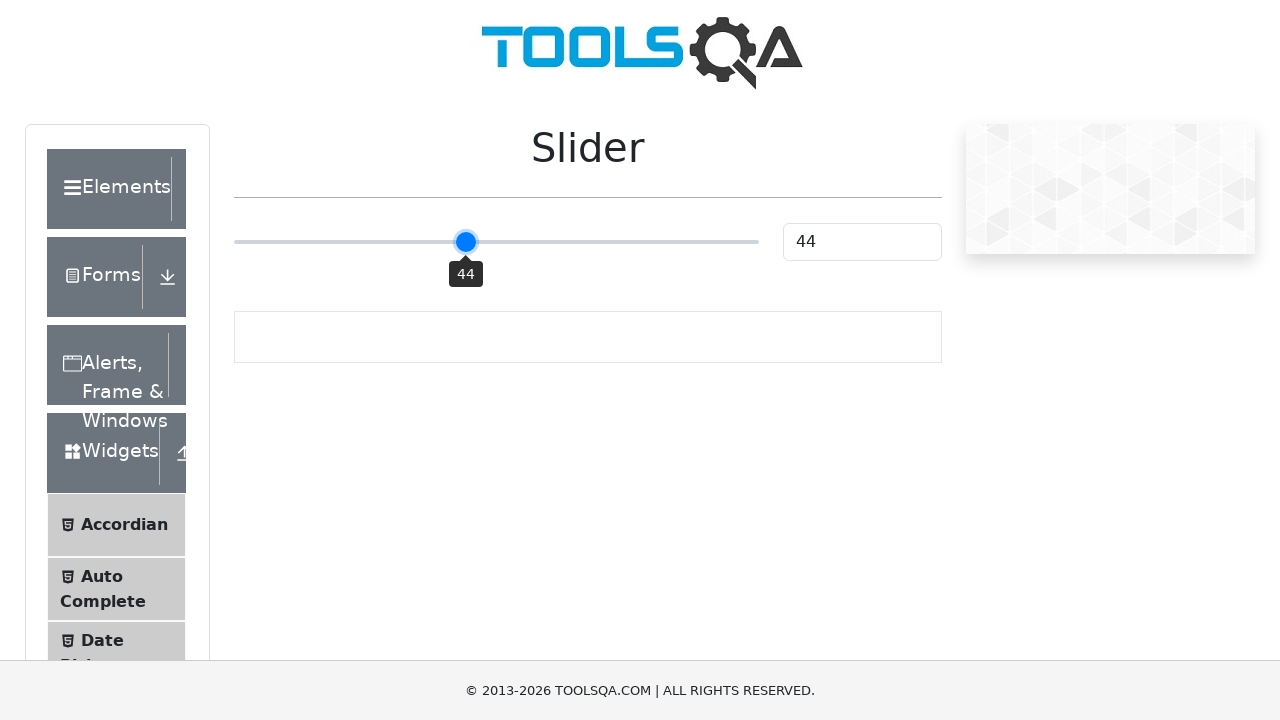

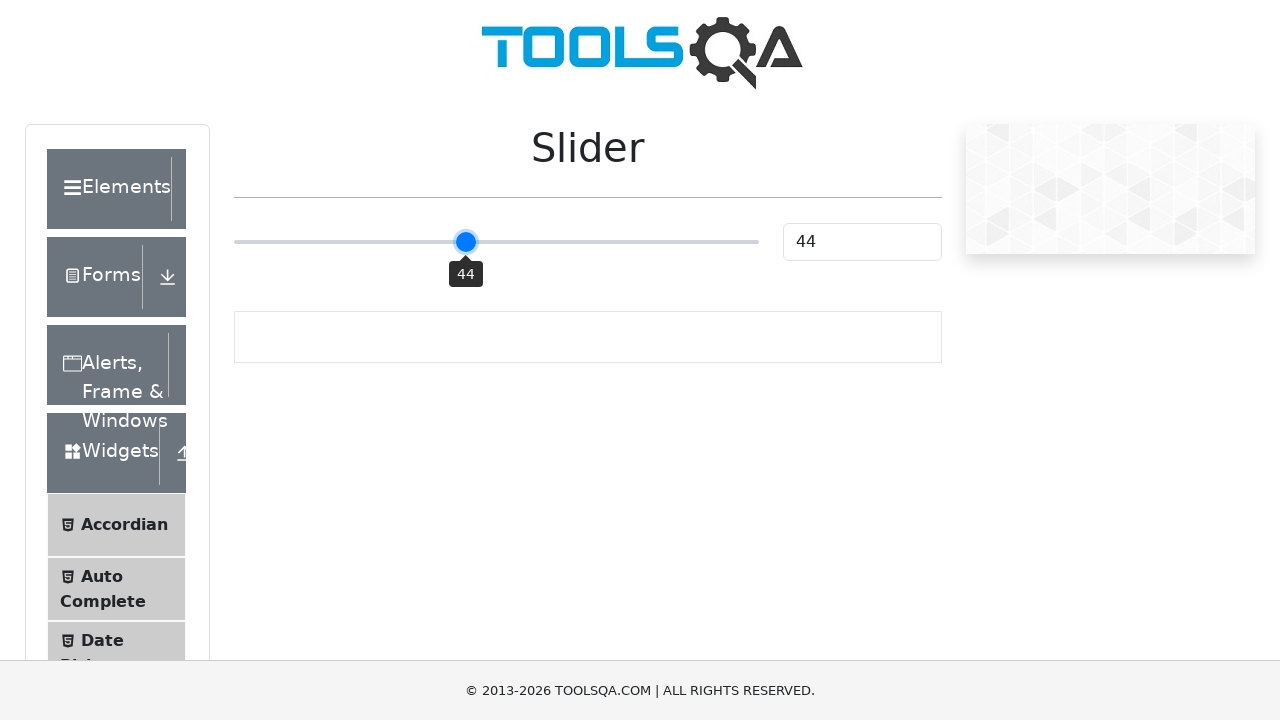